Verifies that the storage unit page displays the expected discount text "Off 3 Months" by searching through various discount-related elements on the page.

Starting URL: https://app.storagely.io/smart-self-storage-ohio/storage-units/ohio/macedonia/bavaria-road

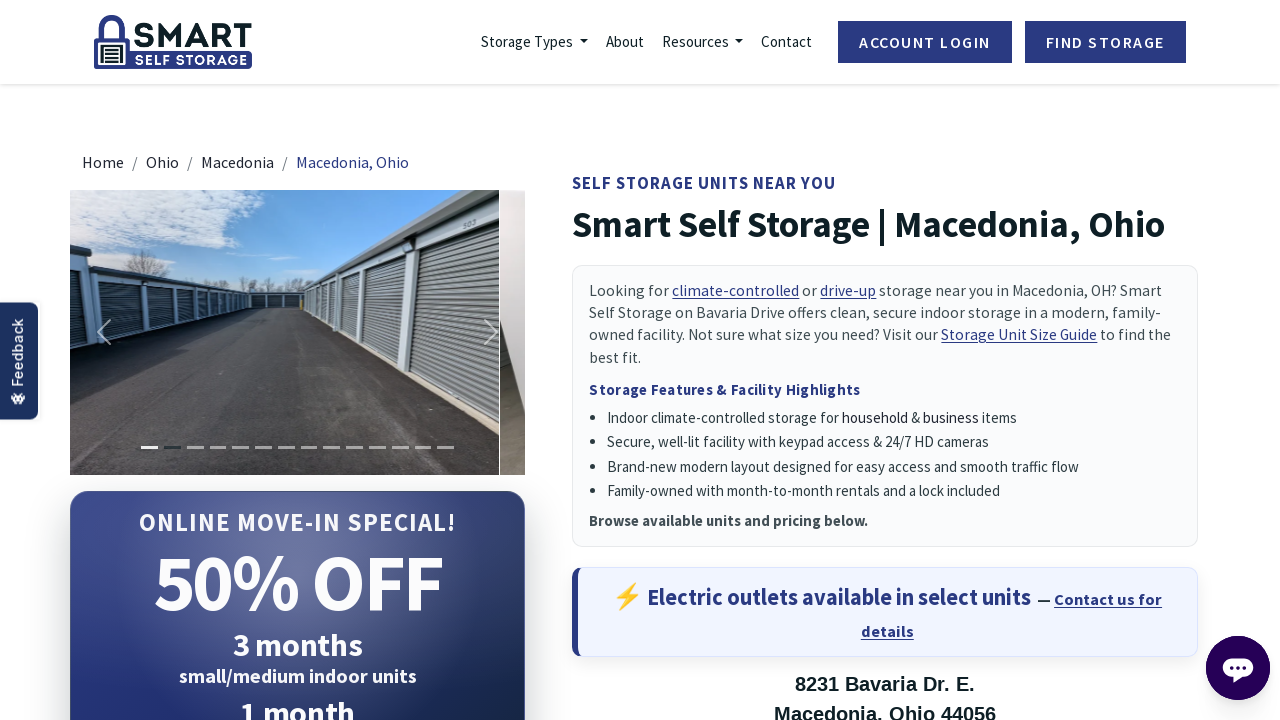

Waited 2 seconds for page content to load
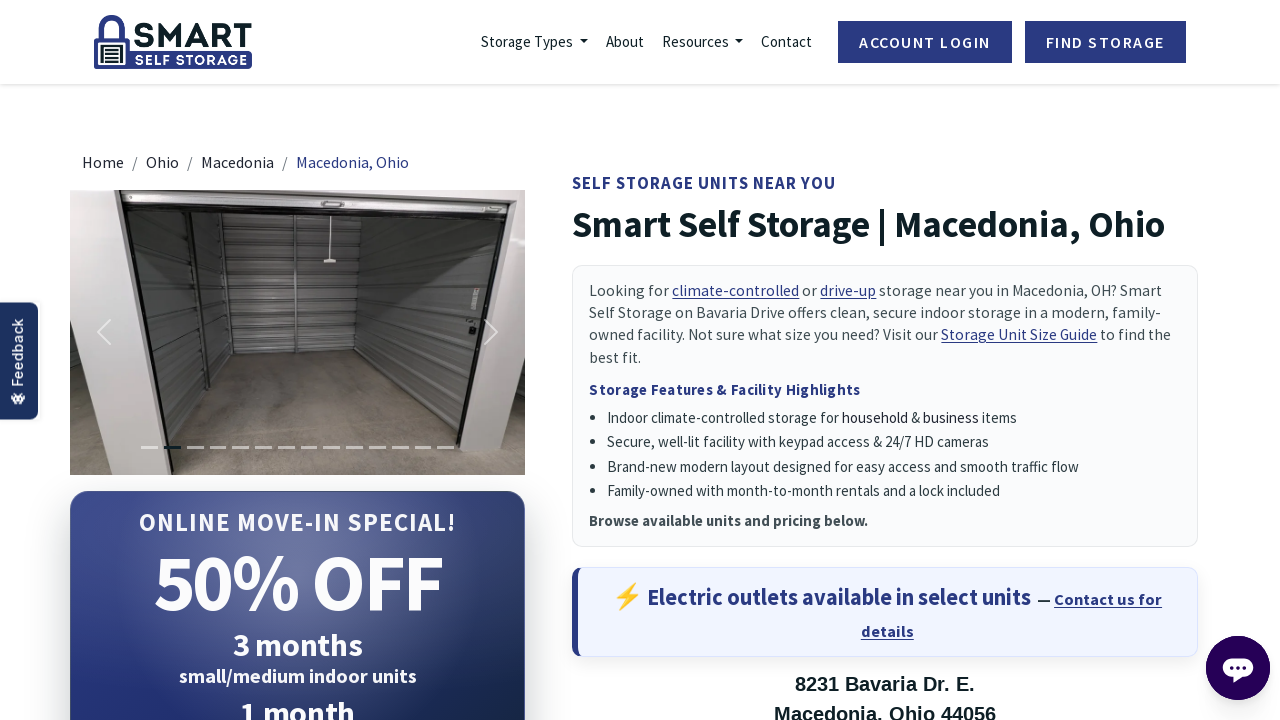

Searched for selector '.page_discount' and found 20 element(s)
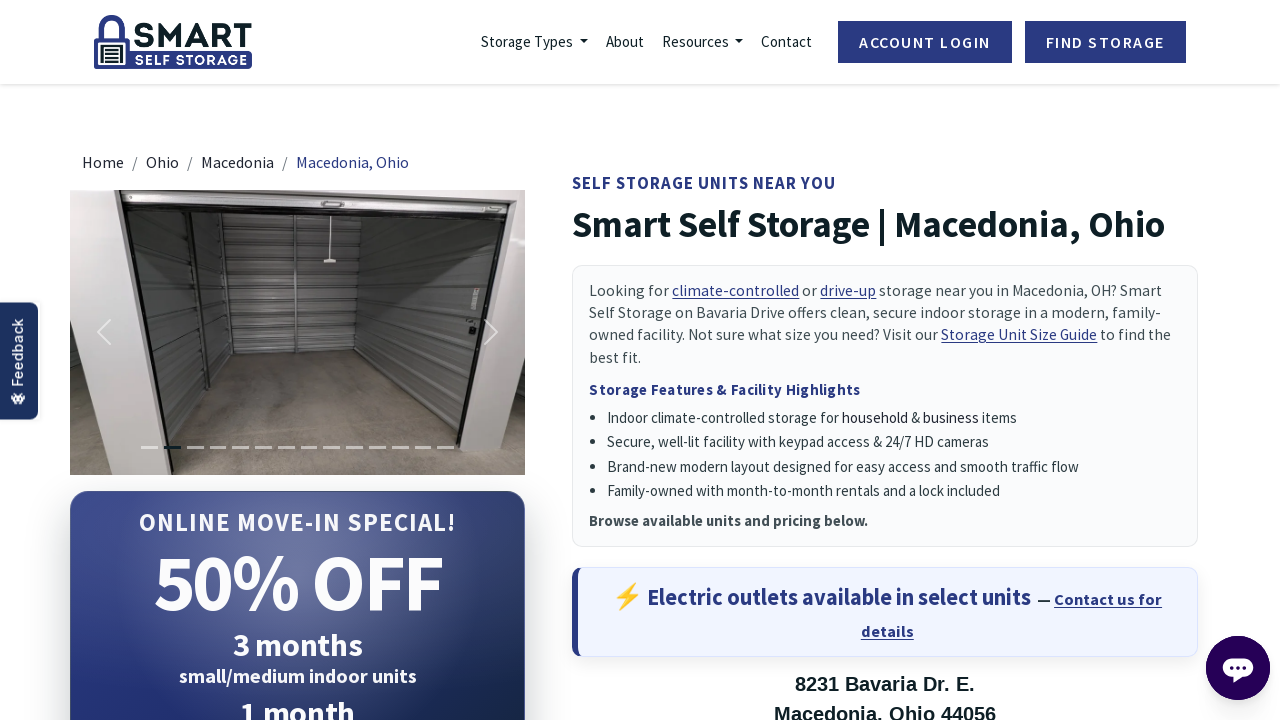

Checked visibility and extracted text from element 0 of selector '.page_discount'
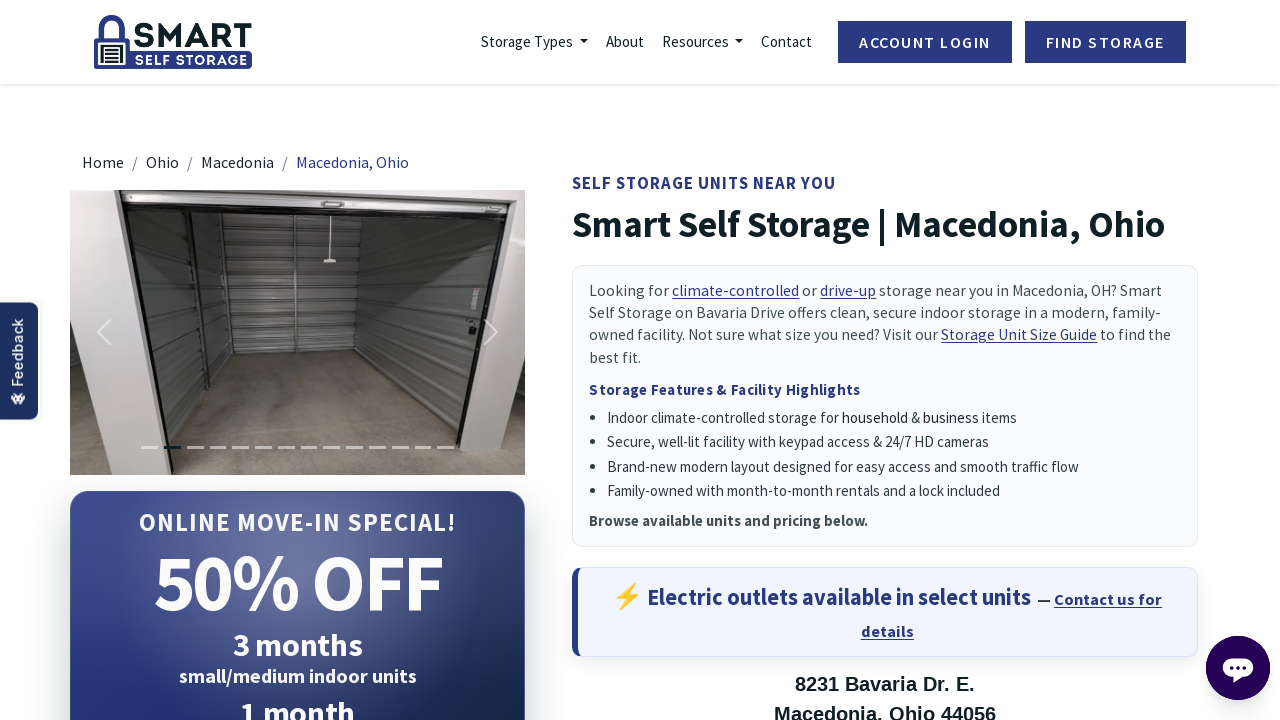

Found expected discount text 'Off 3 Months' in element 0
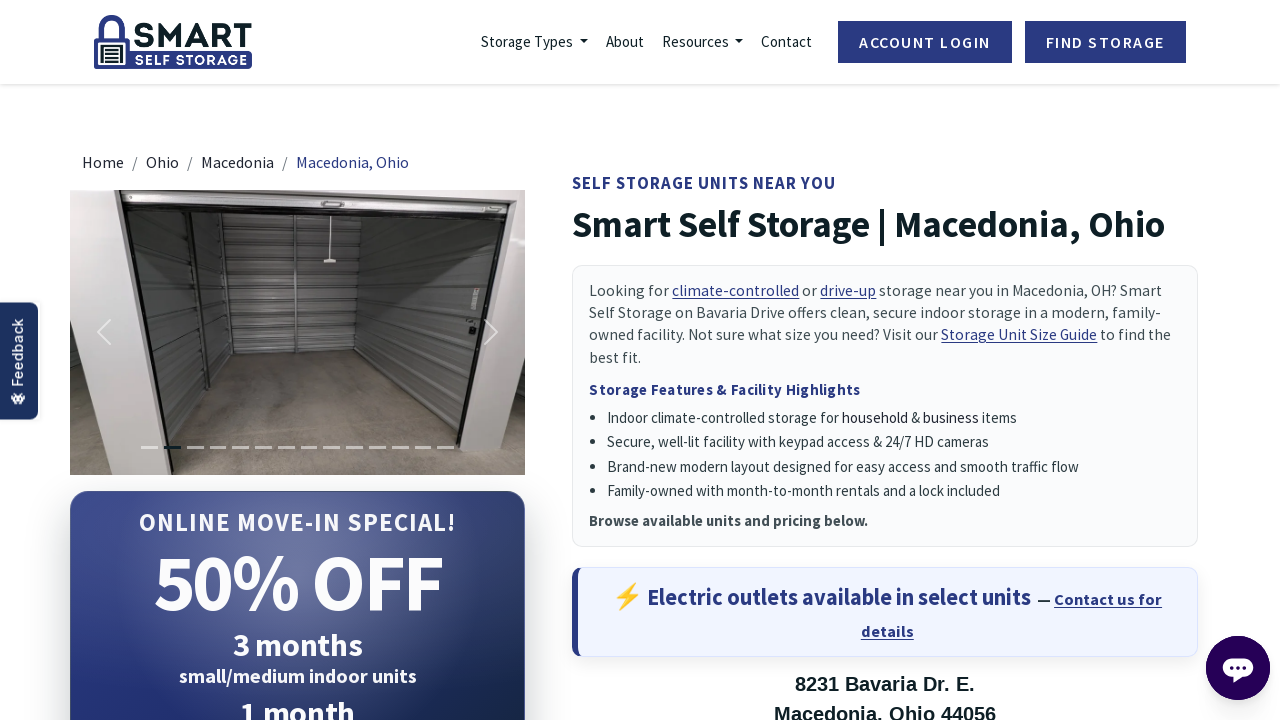

Assertion passed: discount text 'Off 3 Months' was found on the page
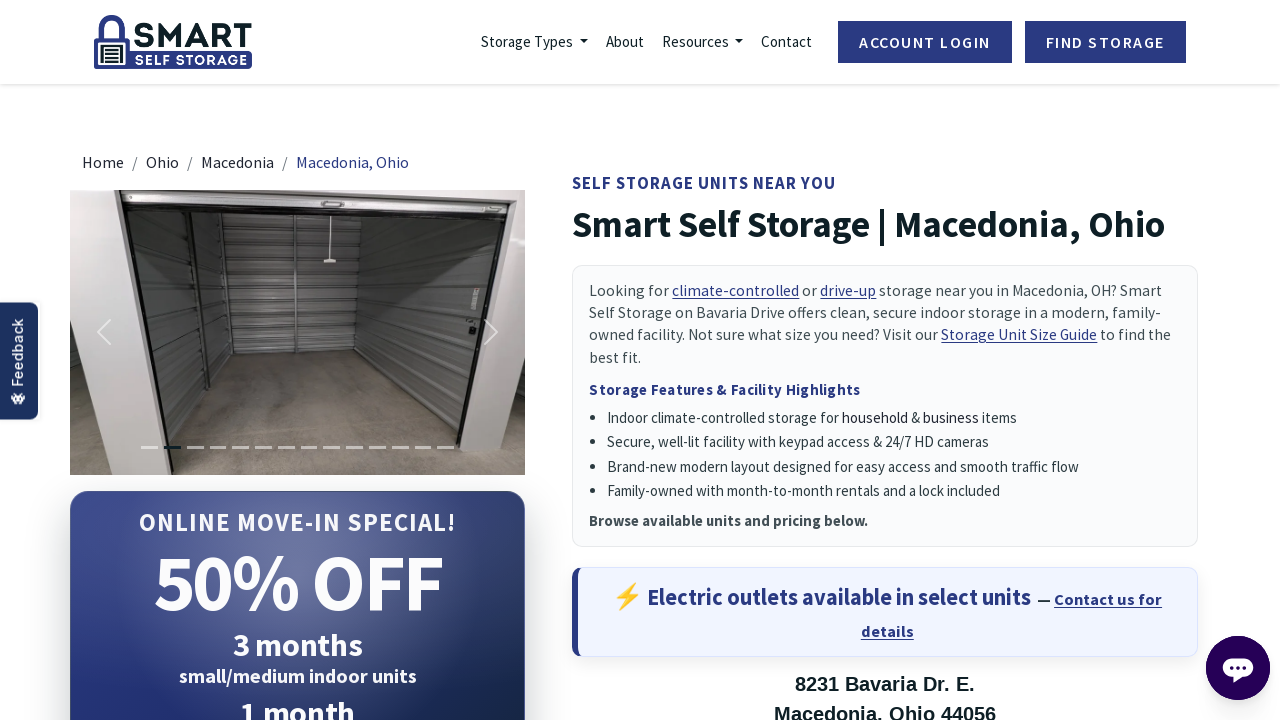

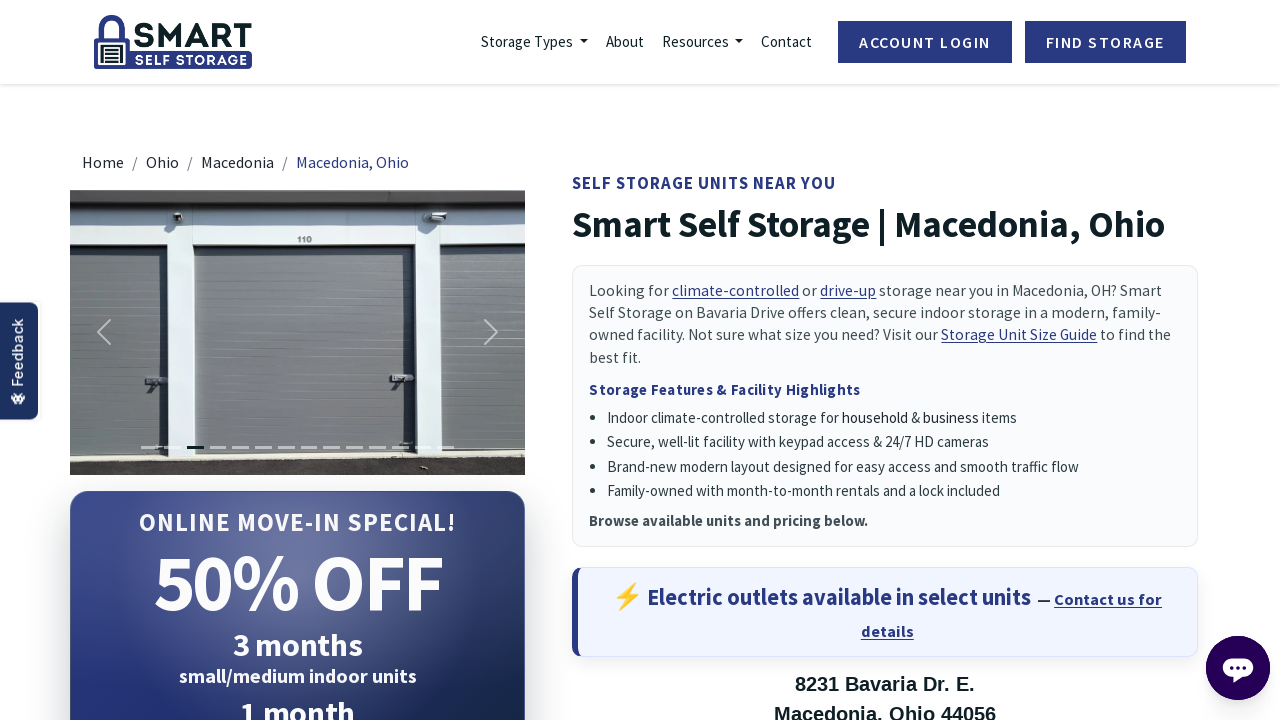